Tests implicit wait functionality by navigating to a page and clicking a primary button, demonstrating how Selenium handles elements that may not be immediately available.

Starting URL: http://suninjuly.github.io/wait1.html

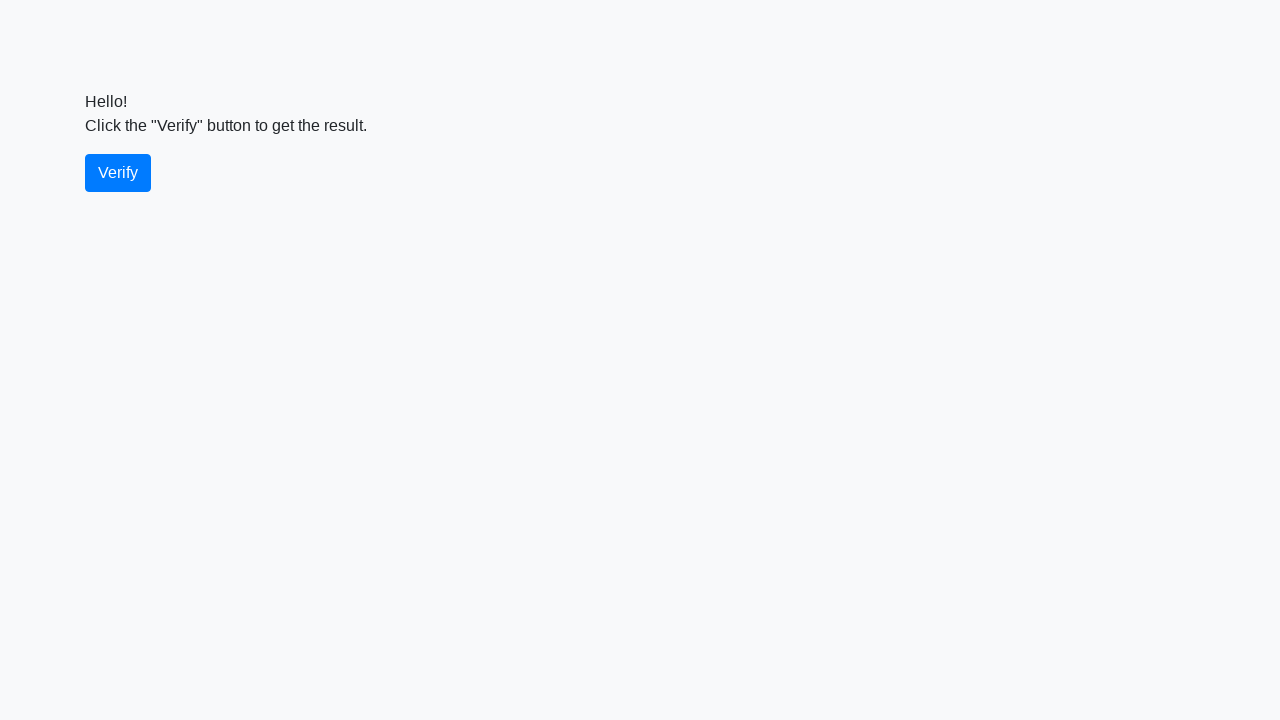

Navigated to implicit wait demo page
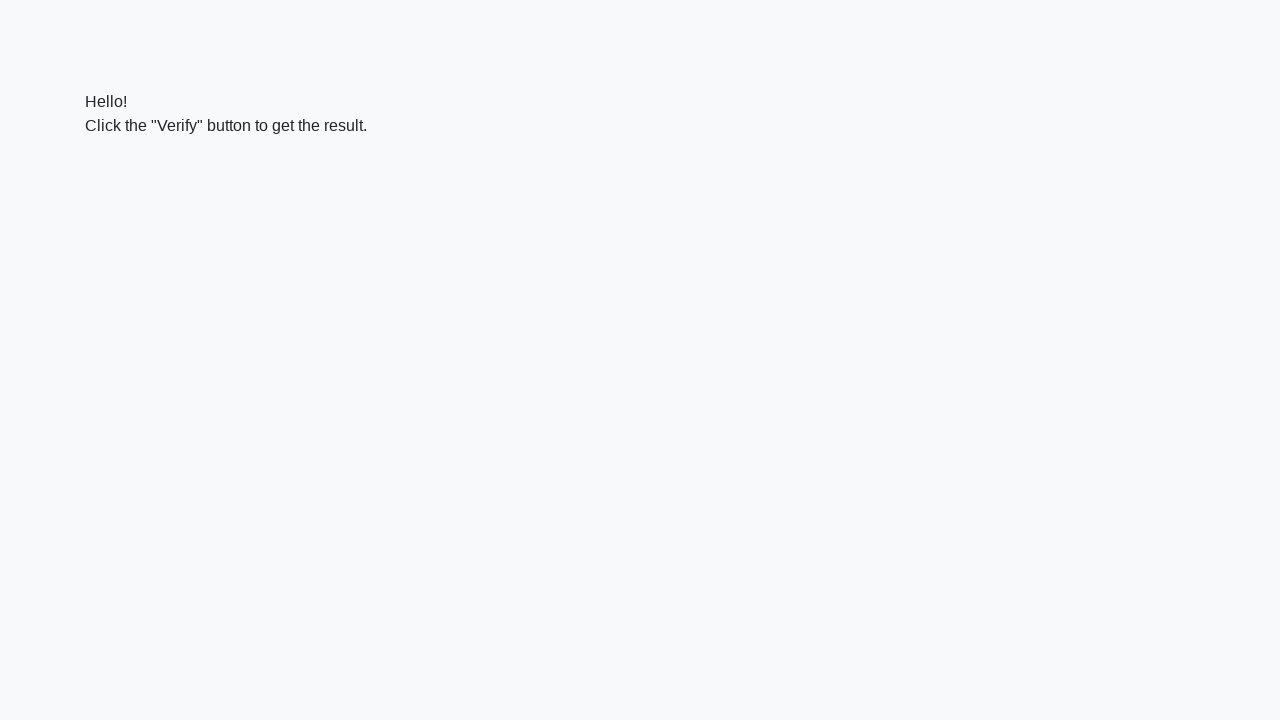

Clicked primary button after implicit wait at (118, 173) on .btn-primary
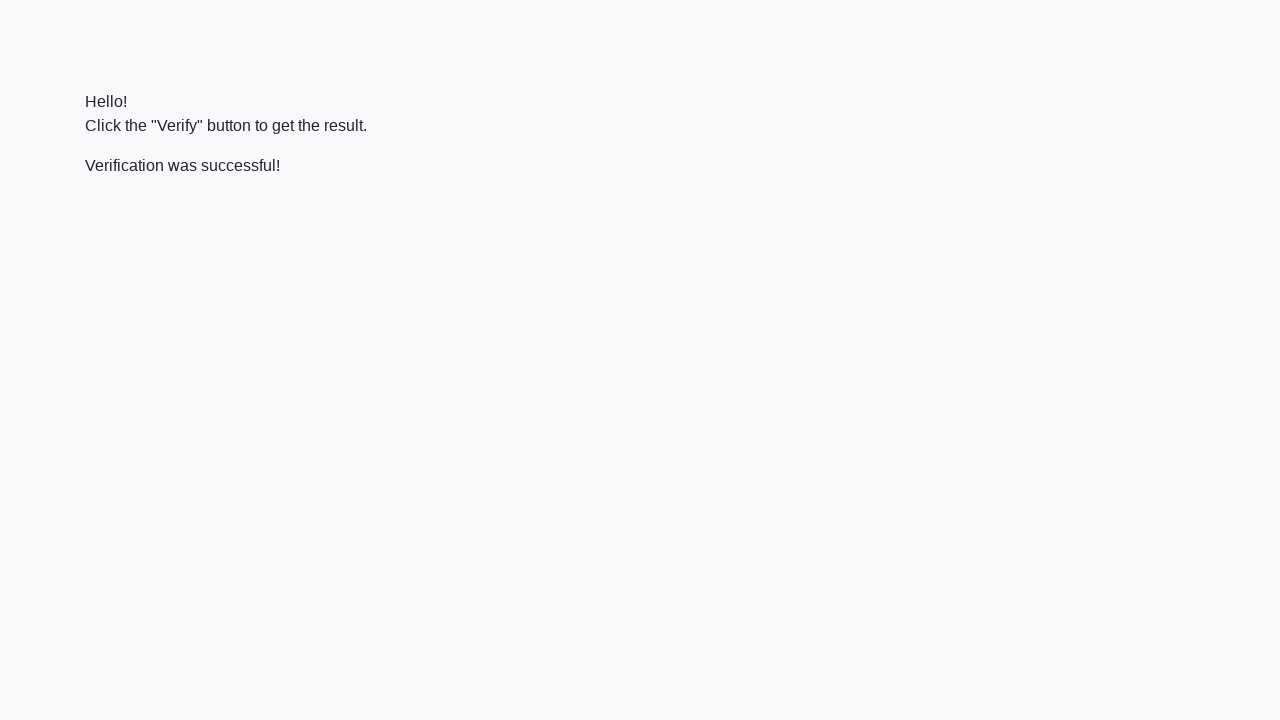

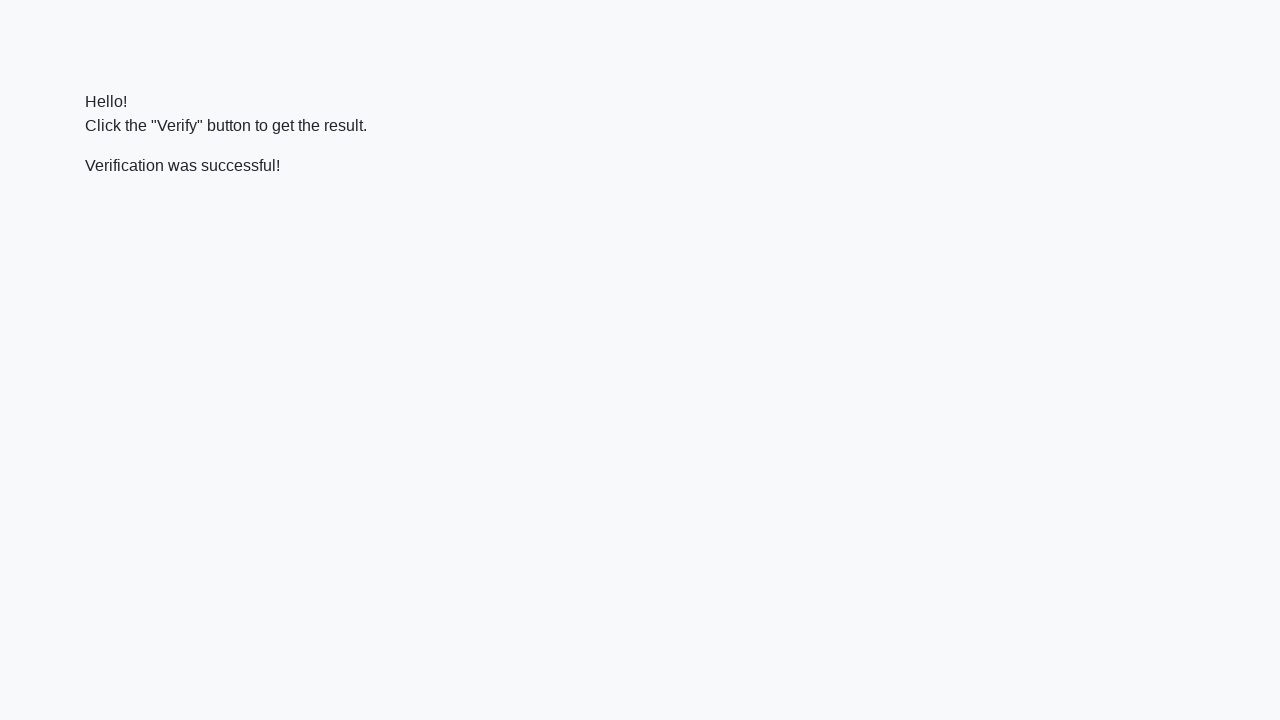